Tests un-marking items as complete by unchecking the checkbox

Starting URL: https://demo.playwright.dev/todomvc

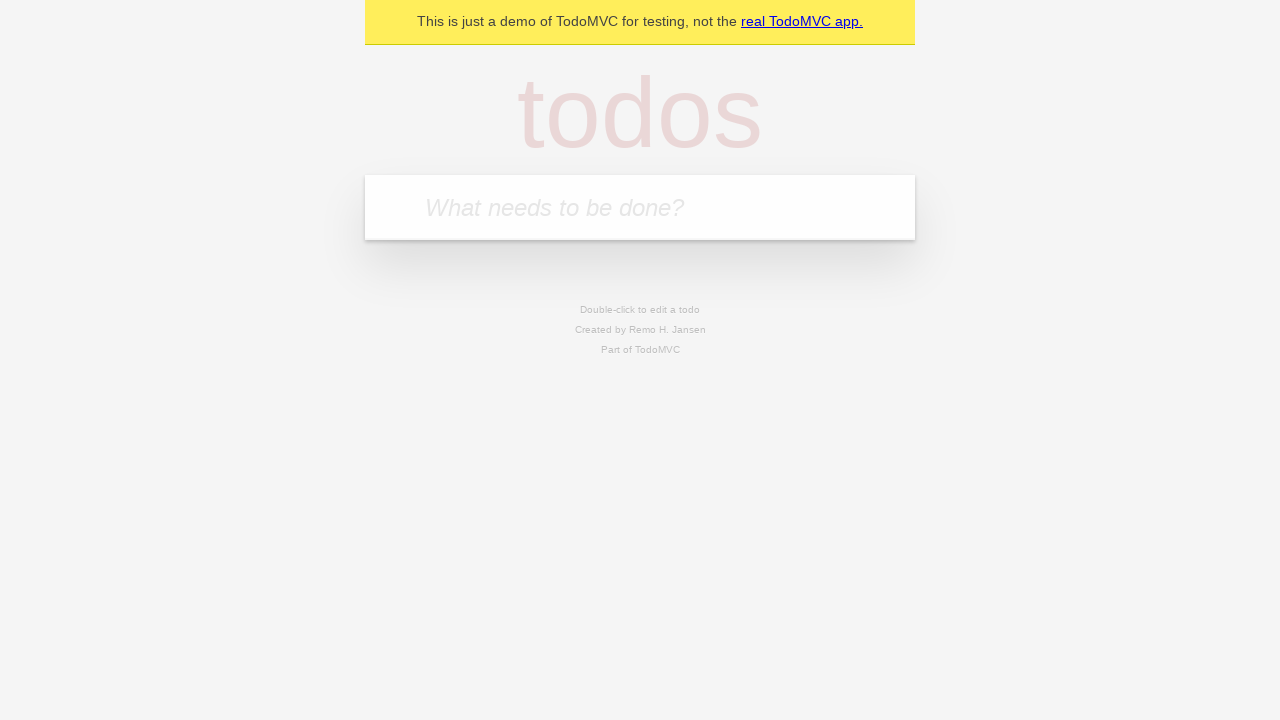

Filled todo input with 'buy some cheese' on internal:attr=[placeholder="What needs to be done?"i]
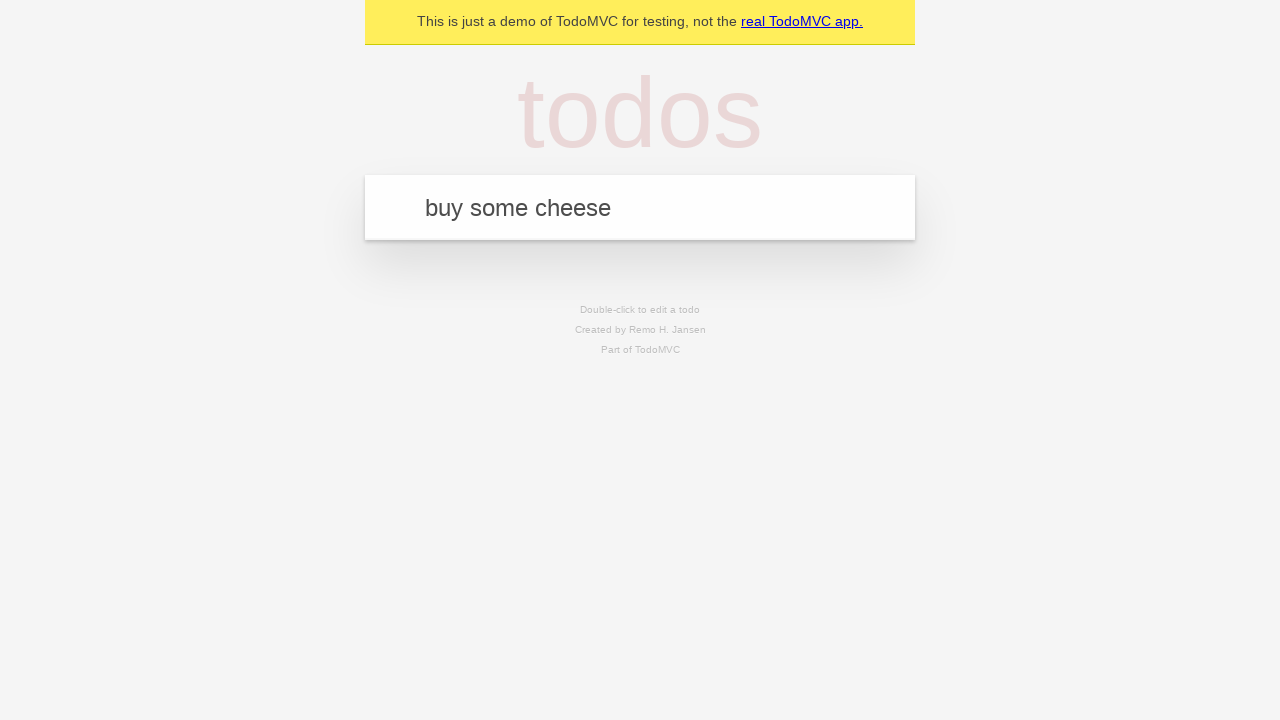

Pressed Enter to create first todo item on internal:attr=[placeholder="What needs to be done?"i]
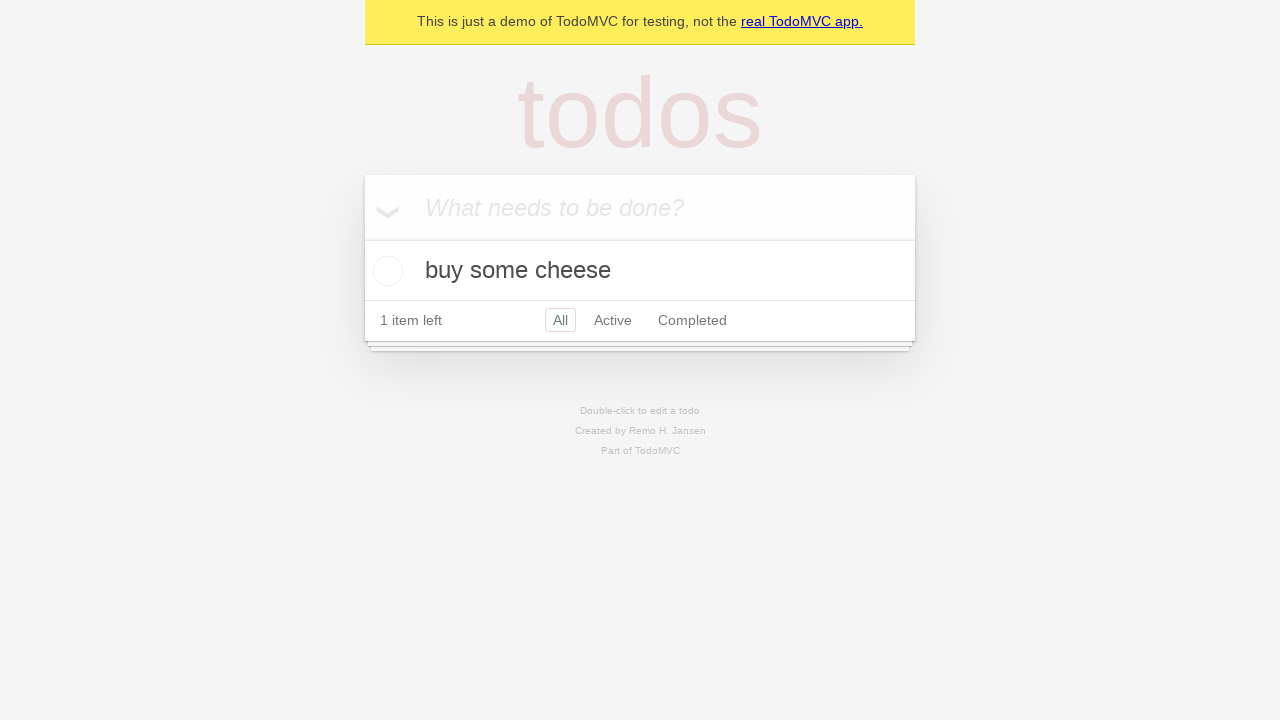

Filled todo input with 'feed the cat' on internal:attr=[placeholder="What needs to be done?"i]
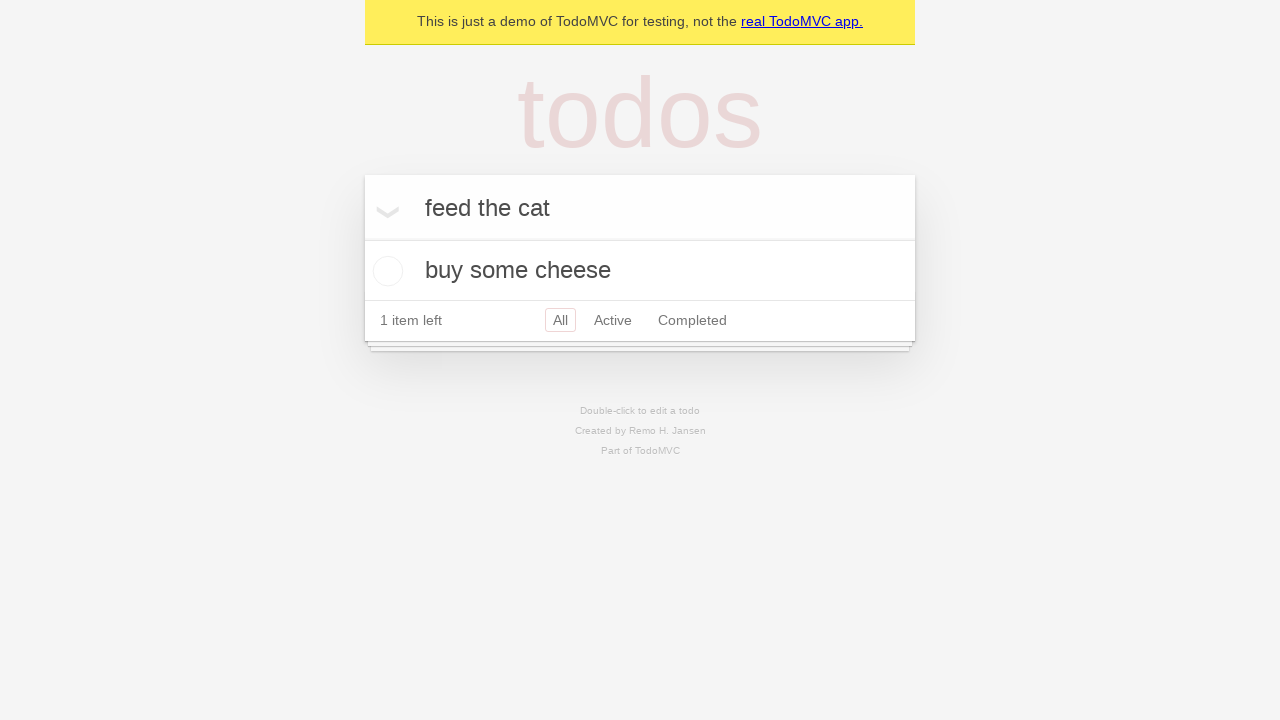

Pressed Enter to create second todo item on internal:attr=[placeholder="What needs to be done?"i]
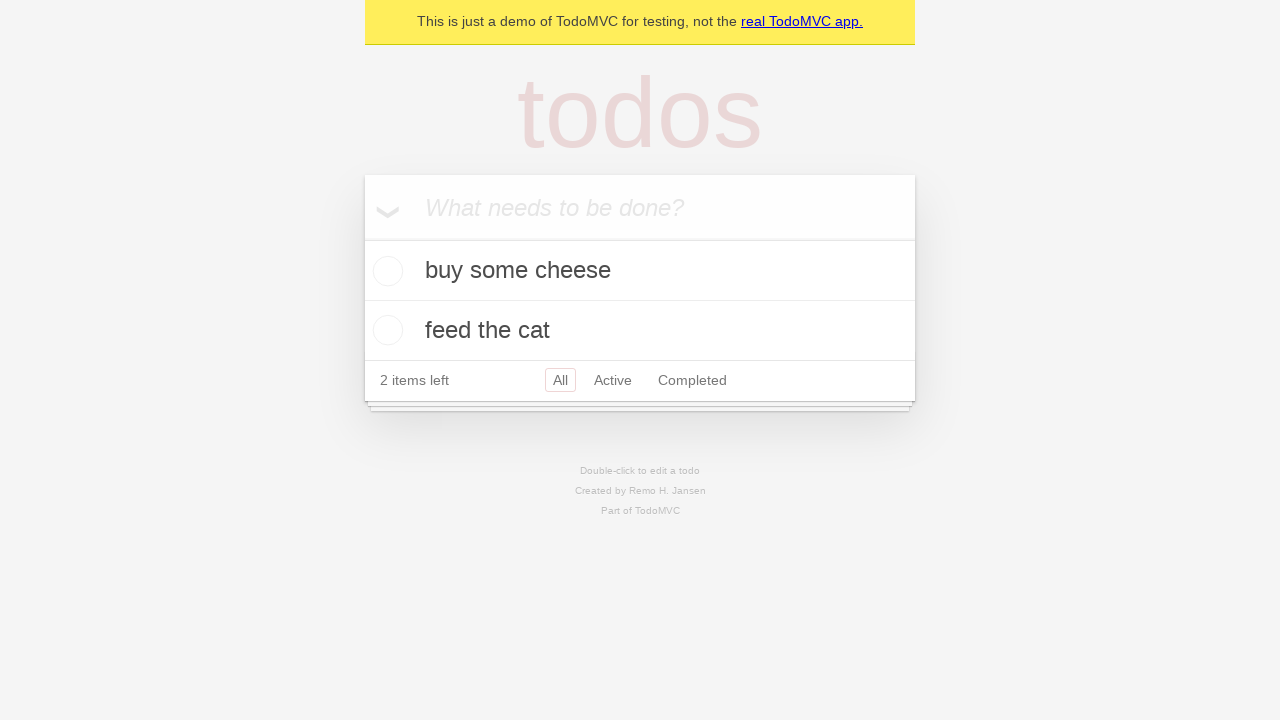

Checked the checkbox for first todo item at (385, 271) on internal:testid=[data-testid="todo-item"s] >> nth=0 >> internal:role=checkbox
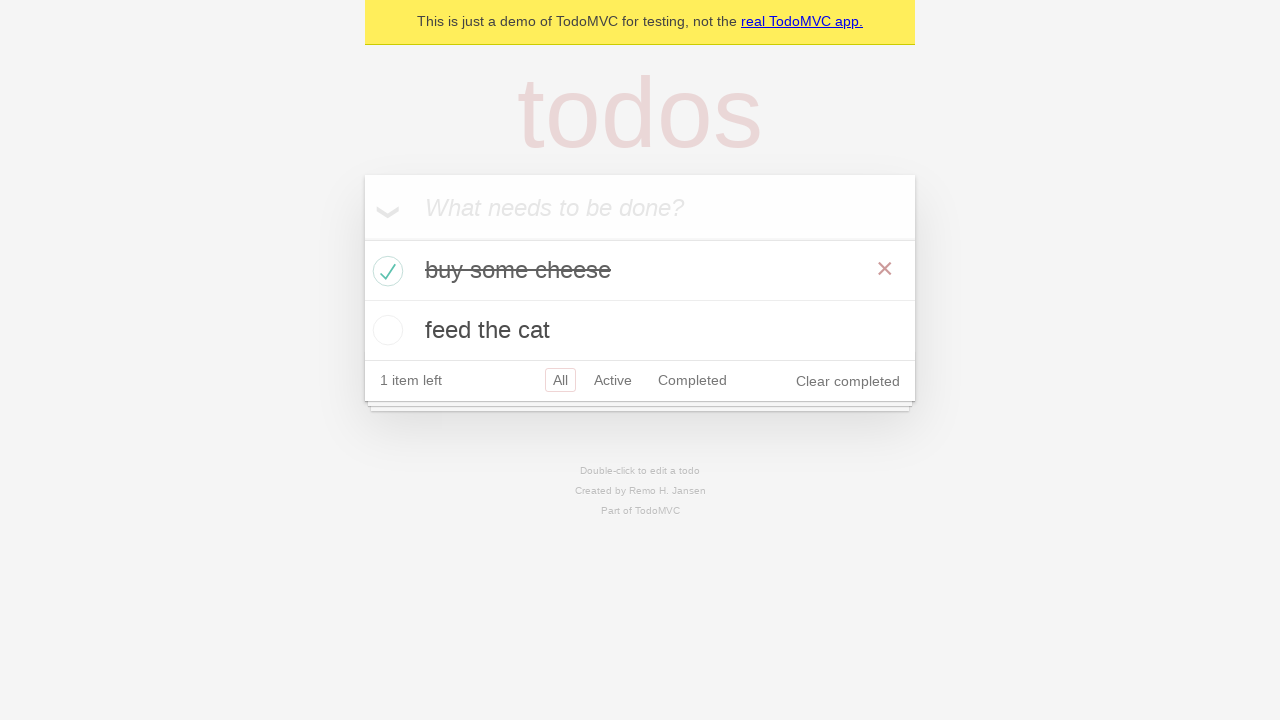

Unchecked the checkbox for first todo item to mark it as incomplete at (385, 271) on internal:testid=[data-testid="todo-item"s] >> nth=0 >> internal:role=checkbox
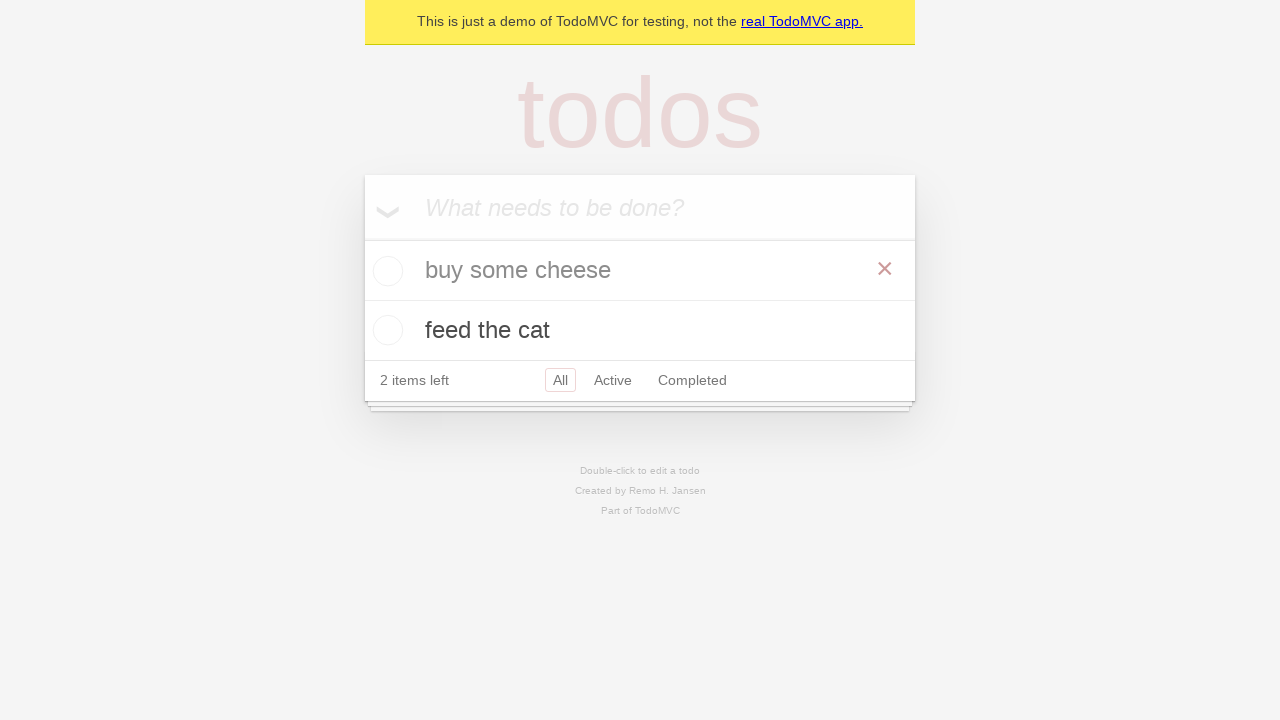

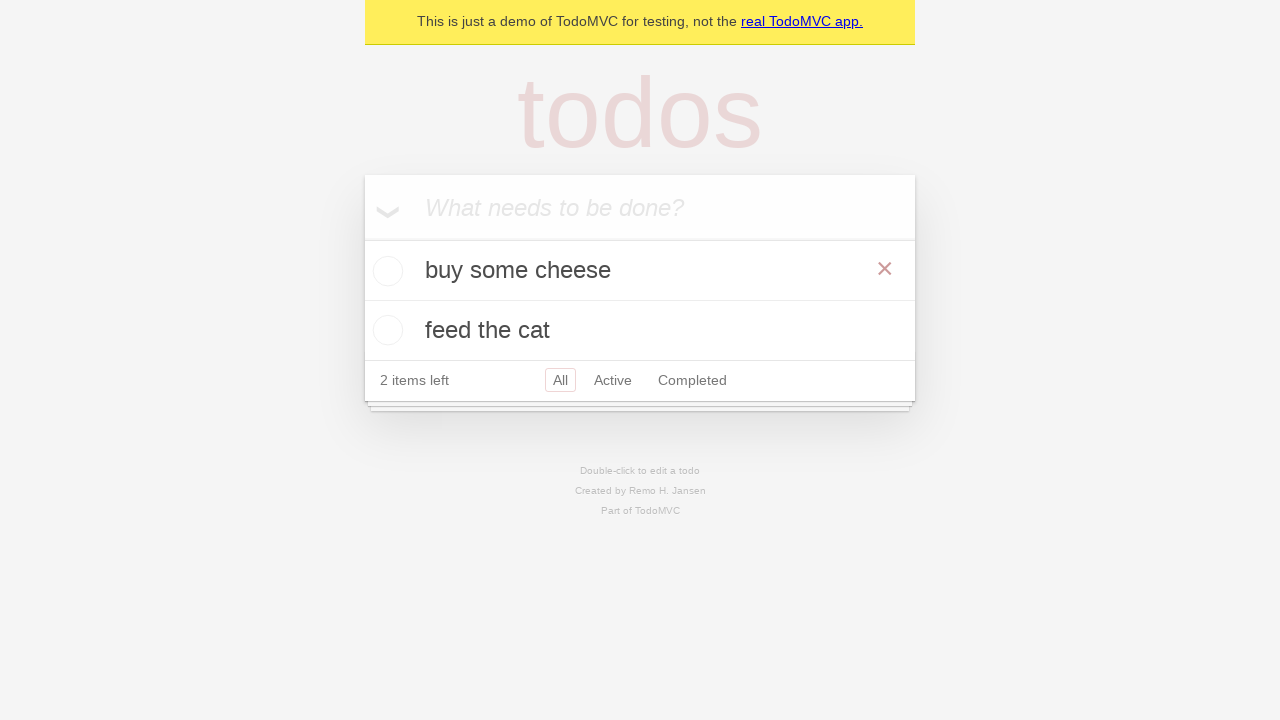